Tests displaying all items after navigating between Active and Completed filters

Starting URL: https://demo.playwright.dev/todomvc

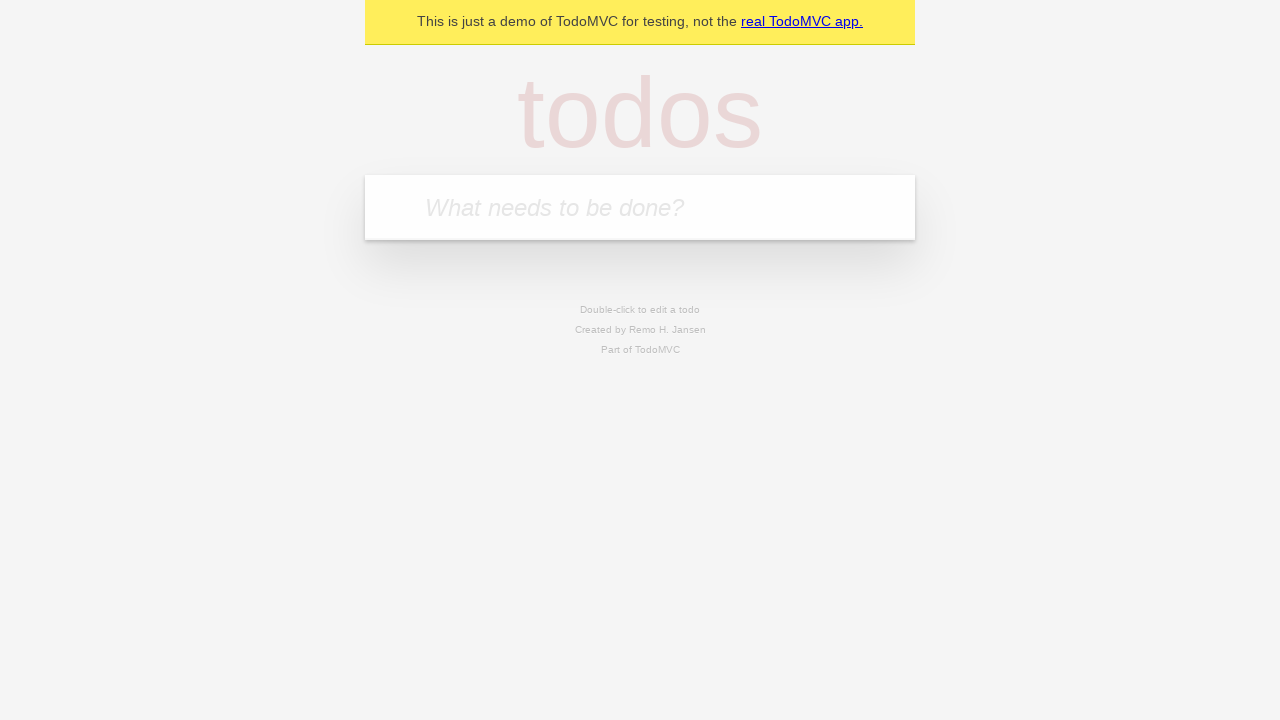

Filled todo input with 'buy some cheese' on internal:attr=[placeholder="What needs to be done?"i]
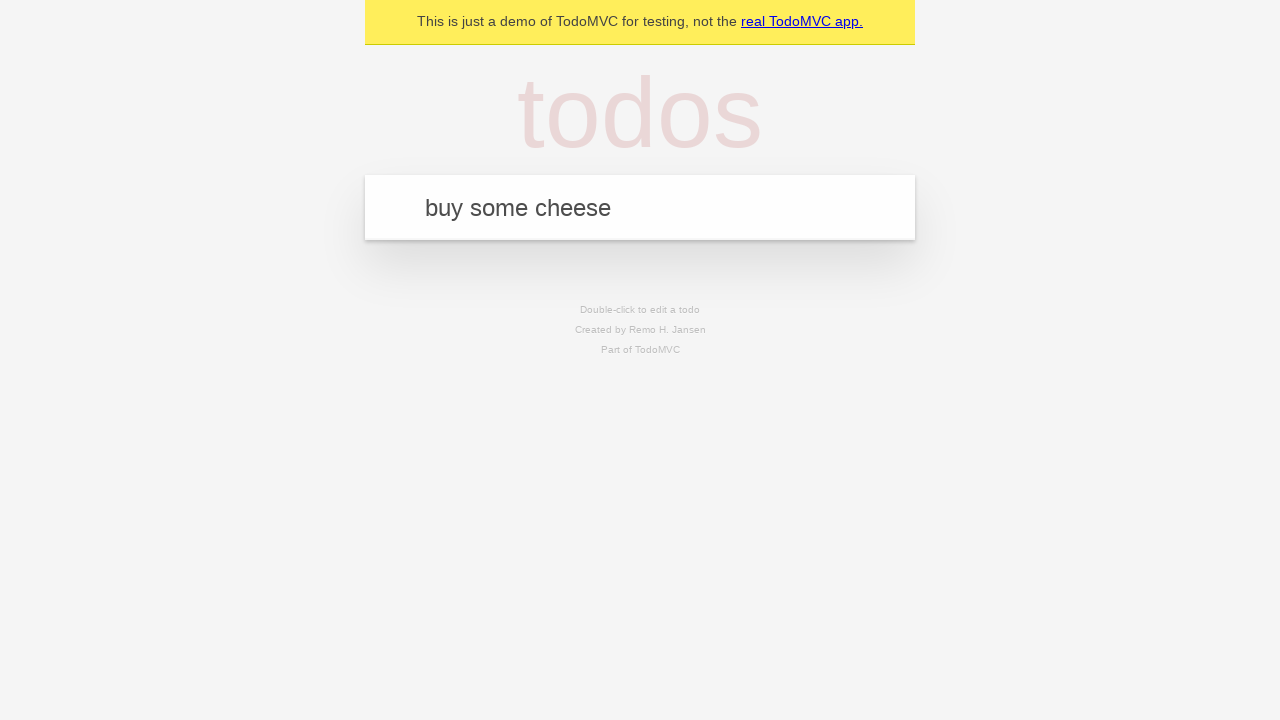

Pressed Enter to create first todo on internal:attr=[placeholder="What needs to be done?"i]
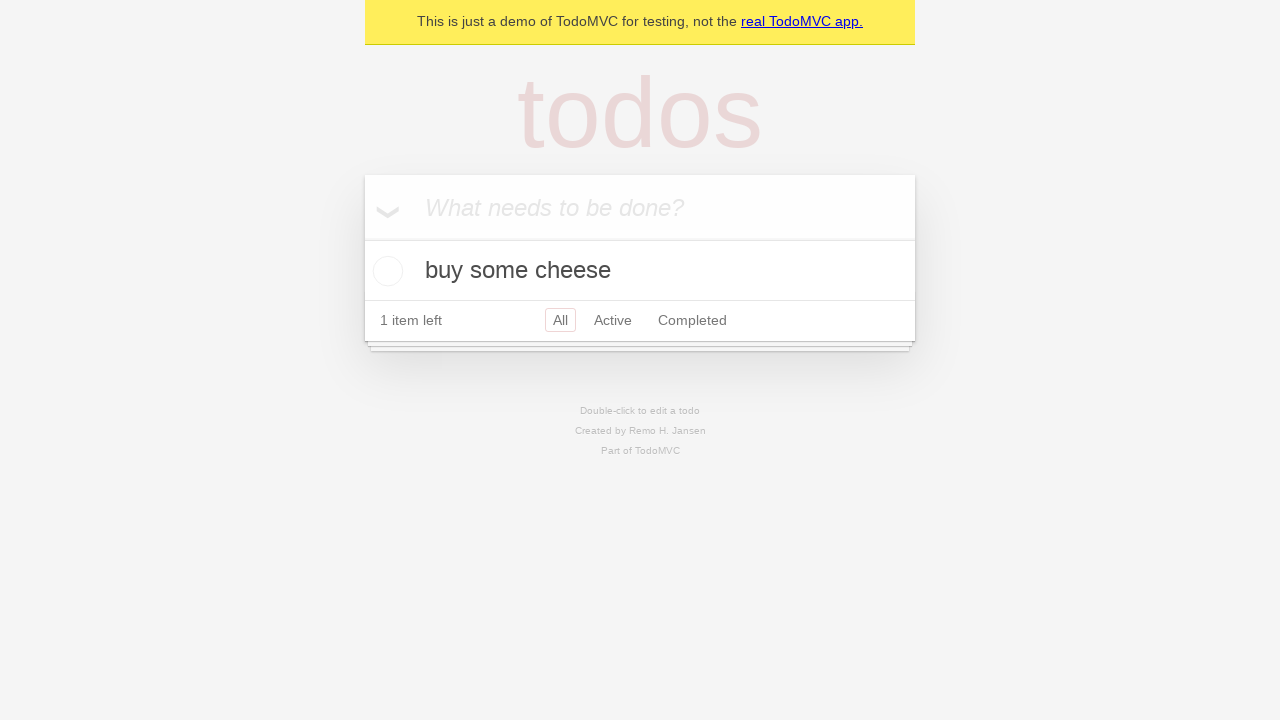

Filled todo input with 'feed the cat' on internal:attr=[placeholder="What needs to be done?"i]
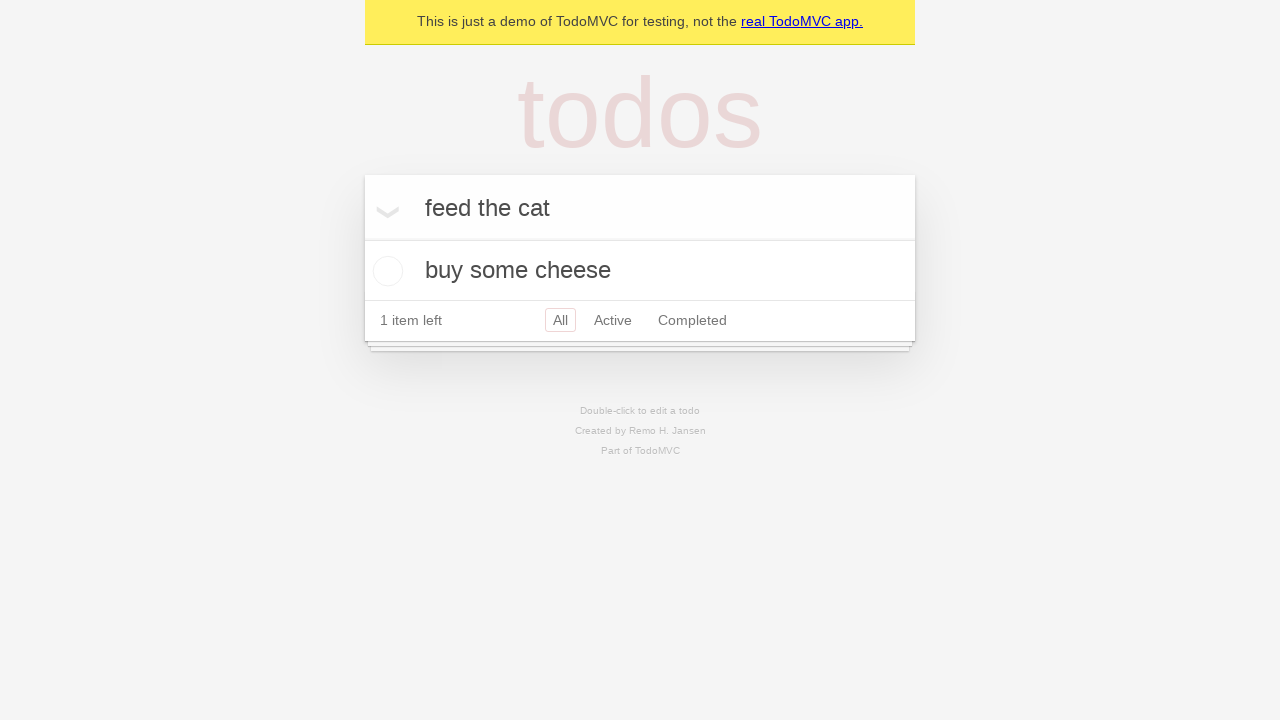

Pressed Enter to create second todo on internal:attr=[placeholder="What needs to be done?"i]
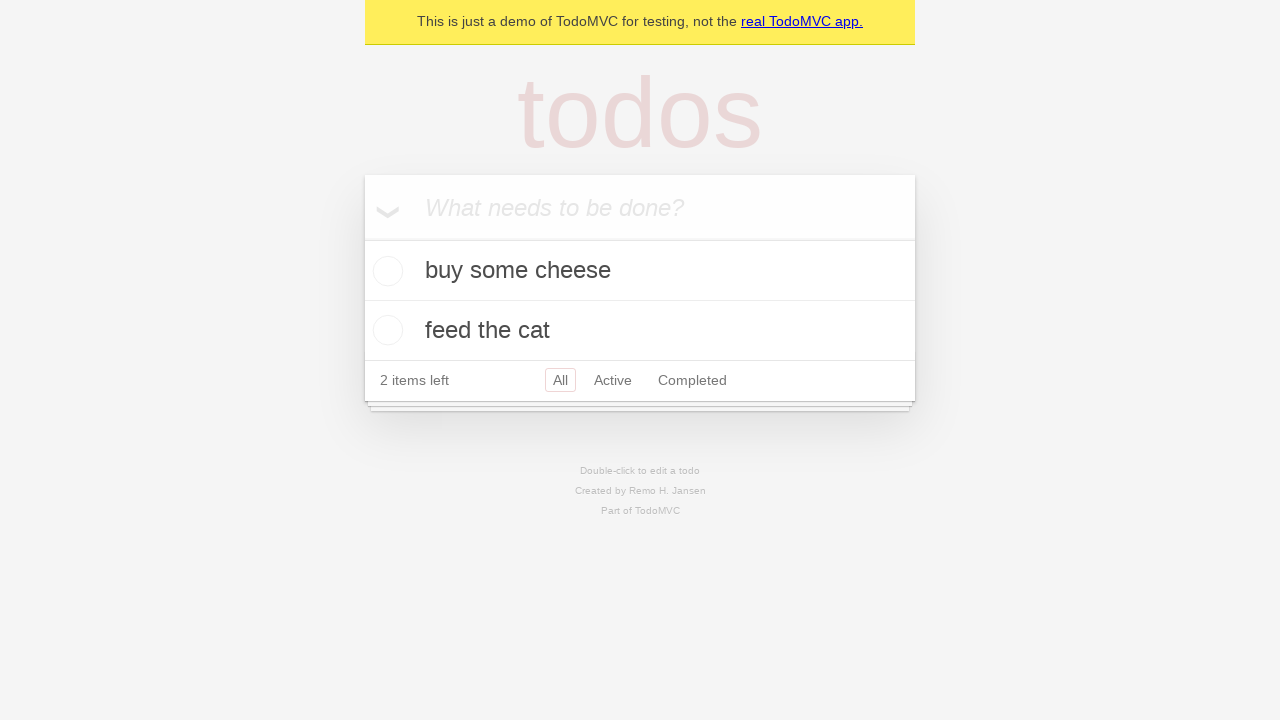

Filled todo input with 'book a doctors appointment' on internal:attr=[placeholder="What needs to be done?"i]
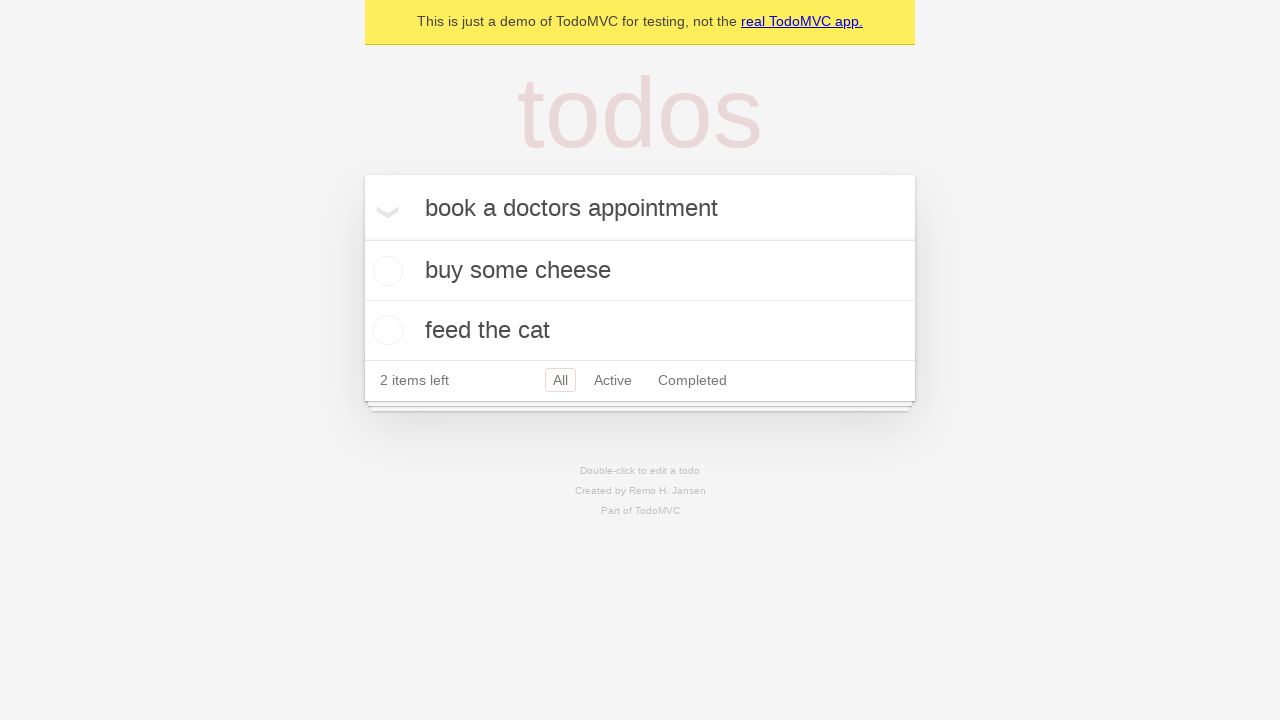

Pressed Enter to create third todo on internal:attr=[placeholder="What needs to be done?"i]
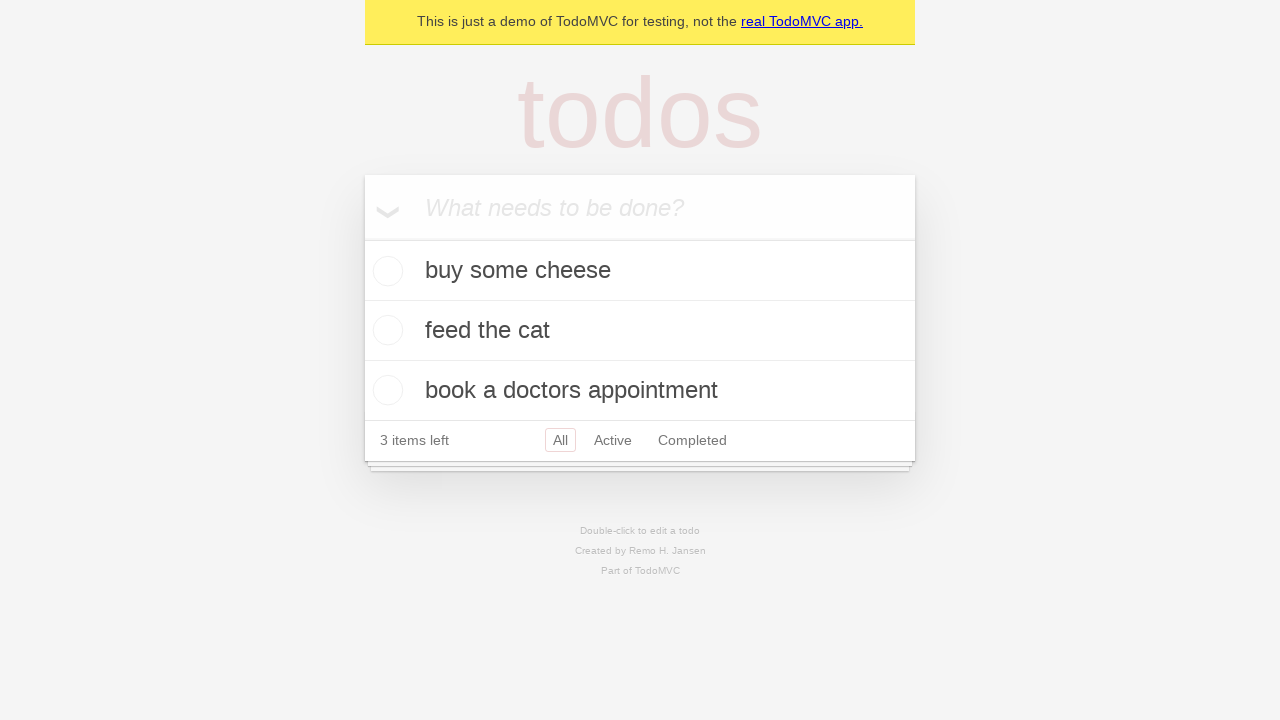

Checked the second todo item at (385, 330) on internal:testid=[data-testid="todo-item"s] >> nth=1 >> internal:role=checkbox
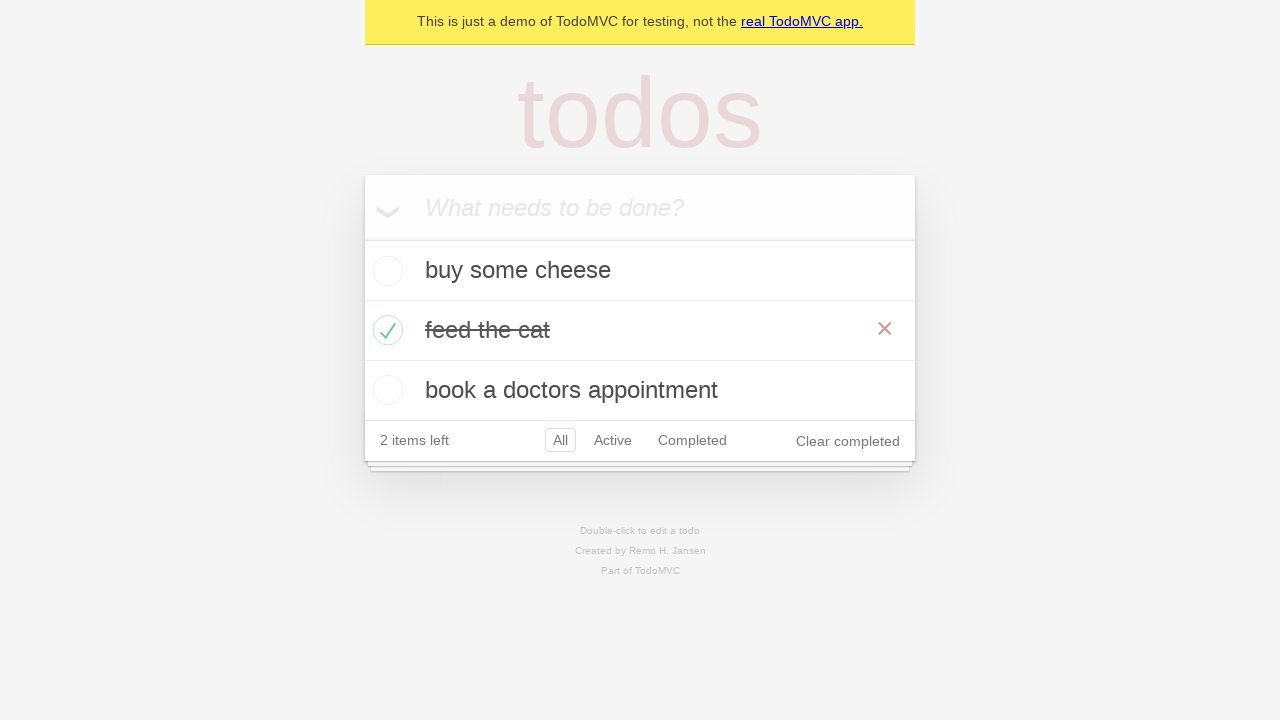

Clicked Active filter link at (613, 440) on internal:role=link[name="Active"i]
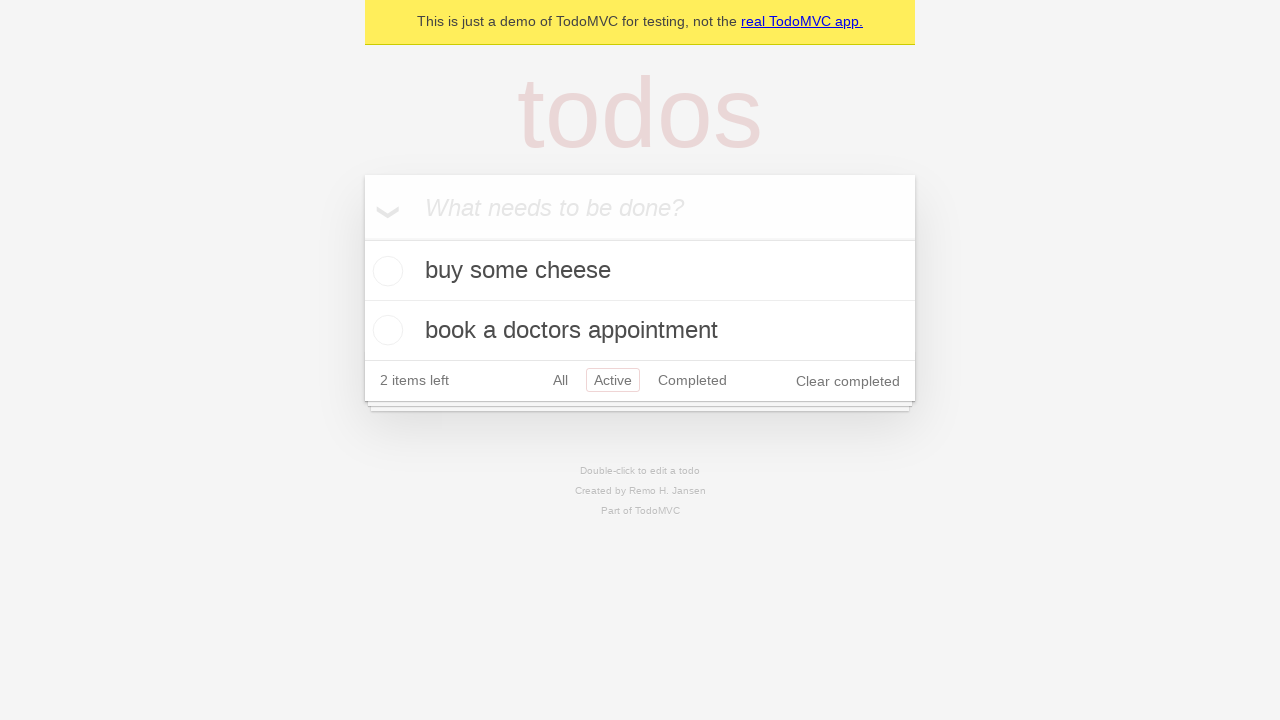

Clicked Completed filter link at (692, 380) on internal:role=link[name="Completed"i]
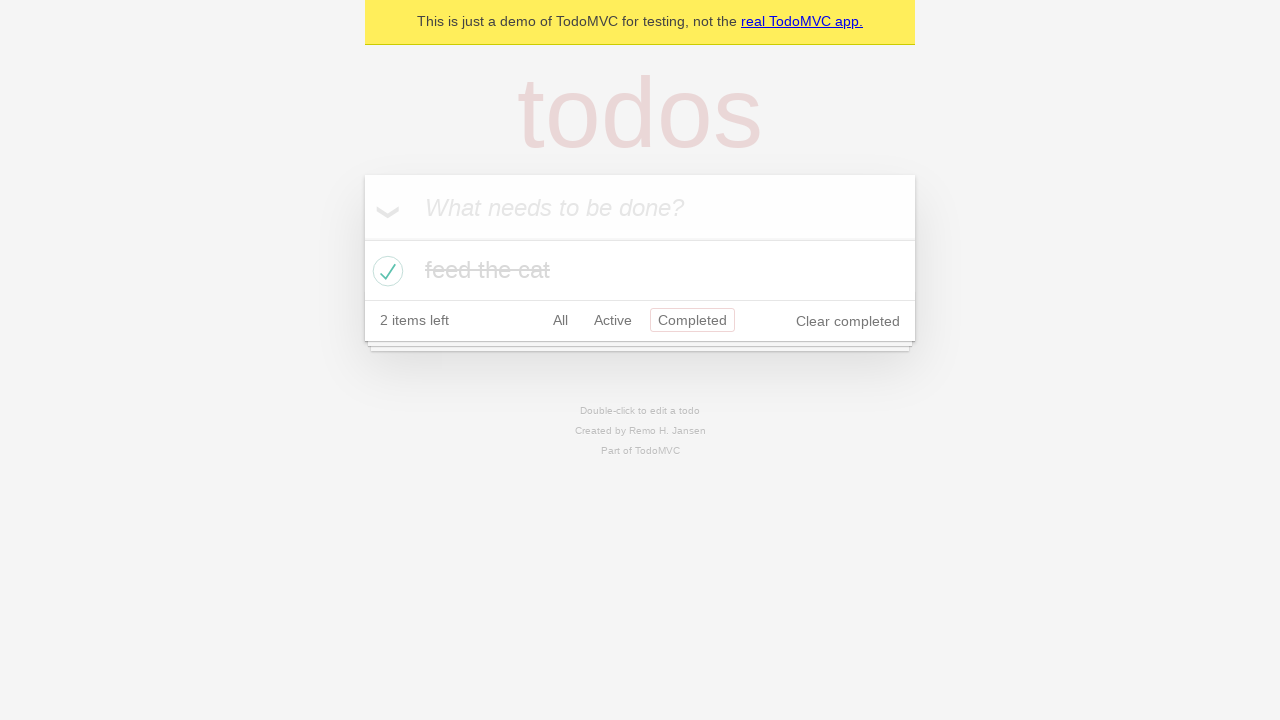

Clicked All filter link at (560, 320) on internal:role=link[name="All"i]
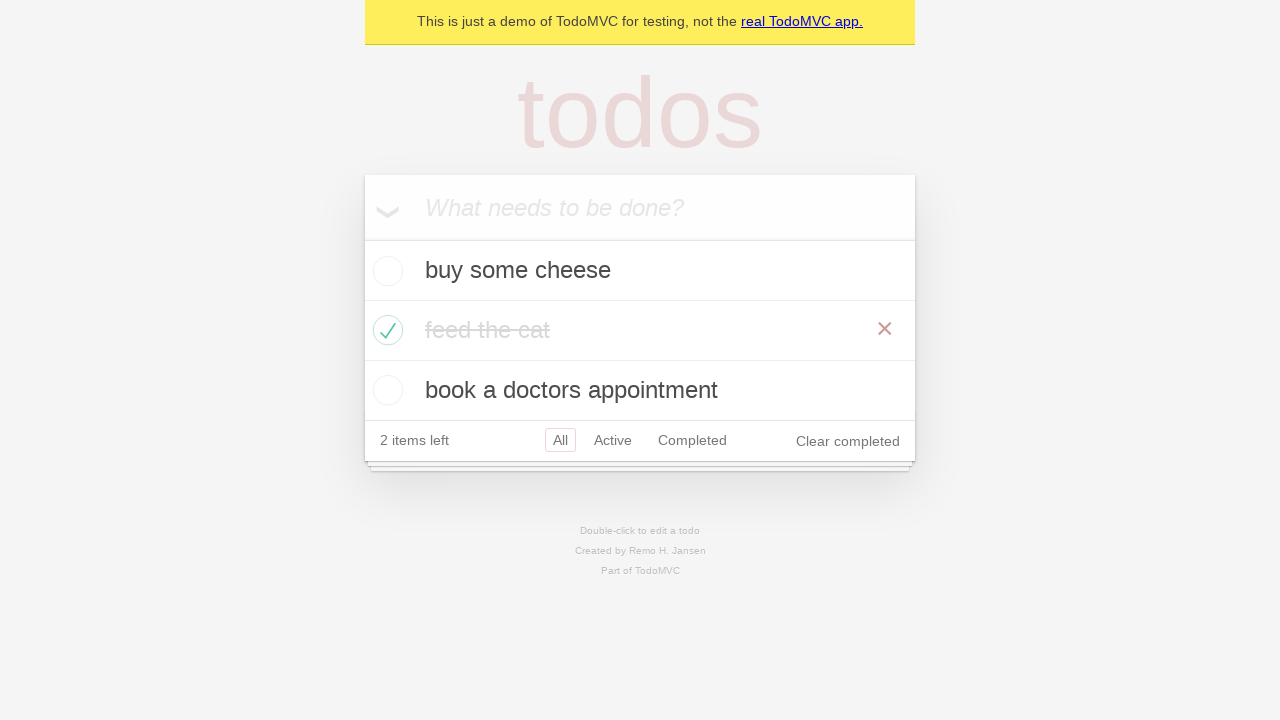

Verified all 3 todo items are displayed
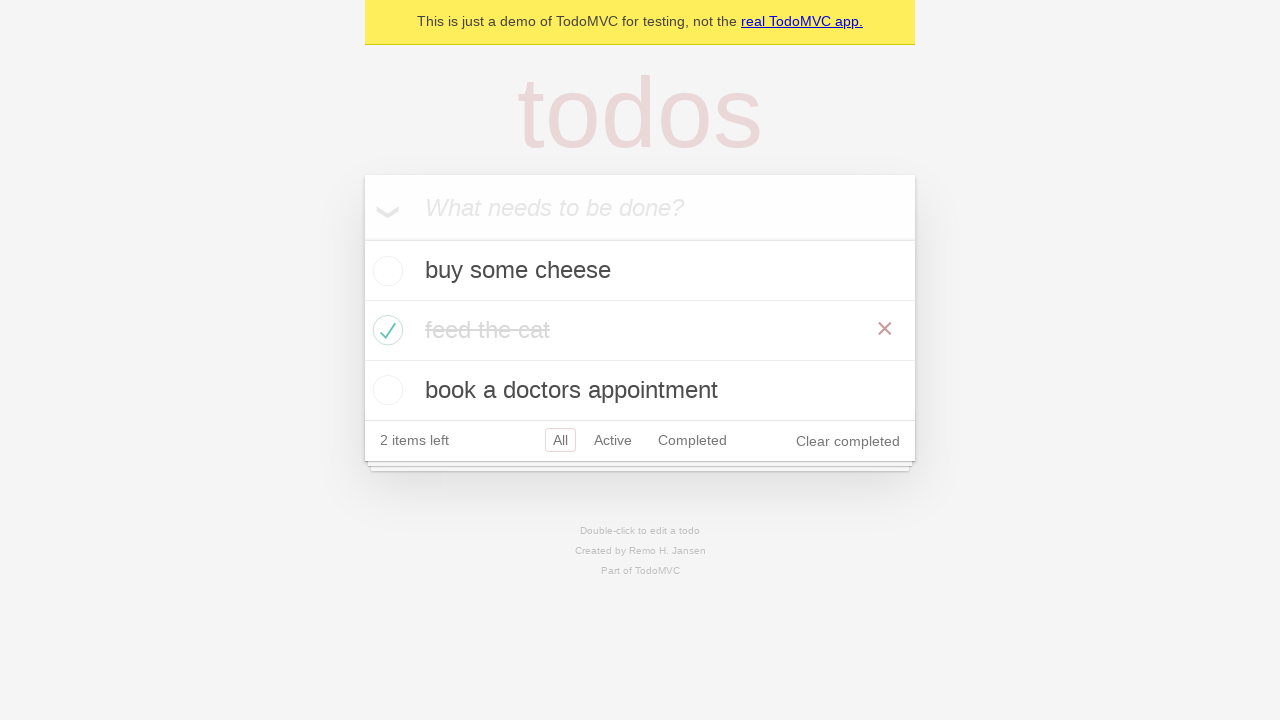

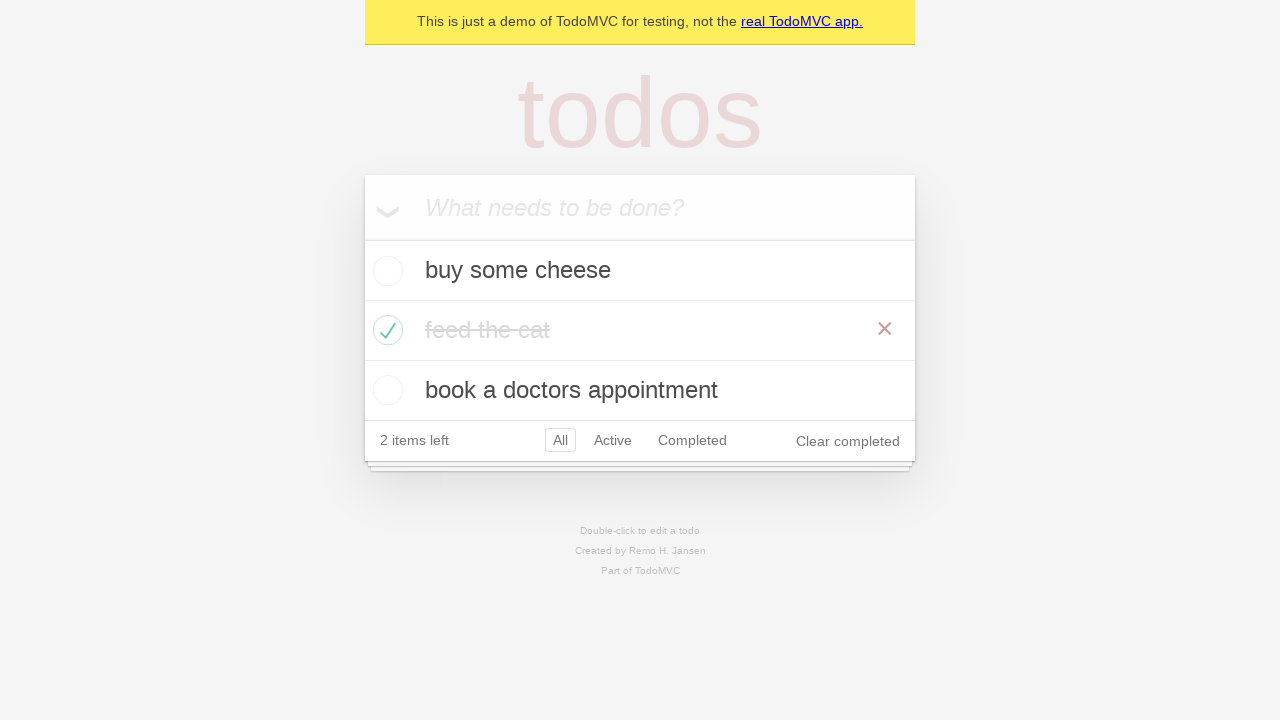